Tests RIT TigerCenter class search functionality by searching for CSCI 261 course, selecting a term, and verifying search results are displayed.

Starting URL: https://tigercenter.rit.edu/tigerCenterApp/landing

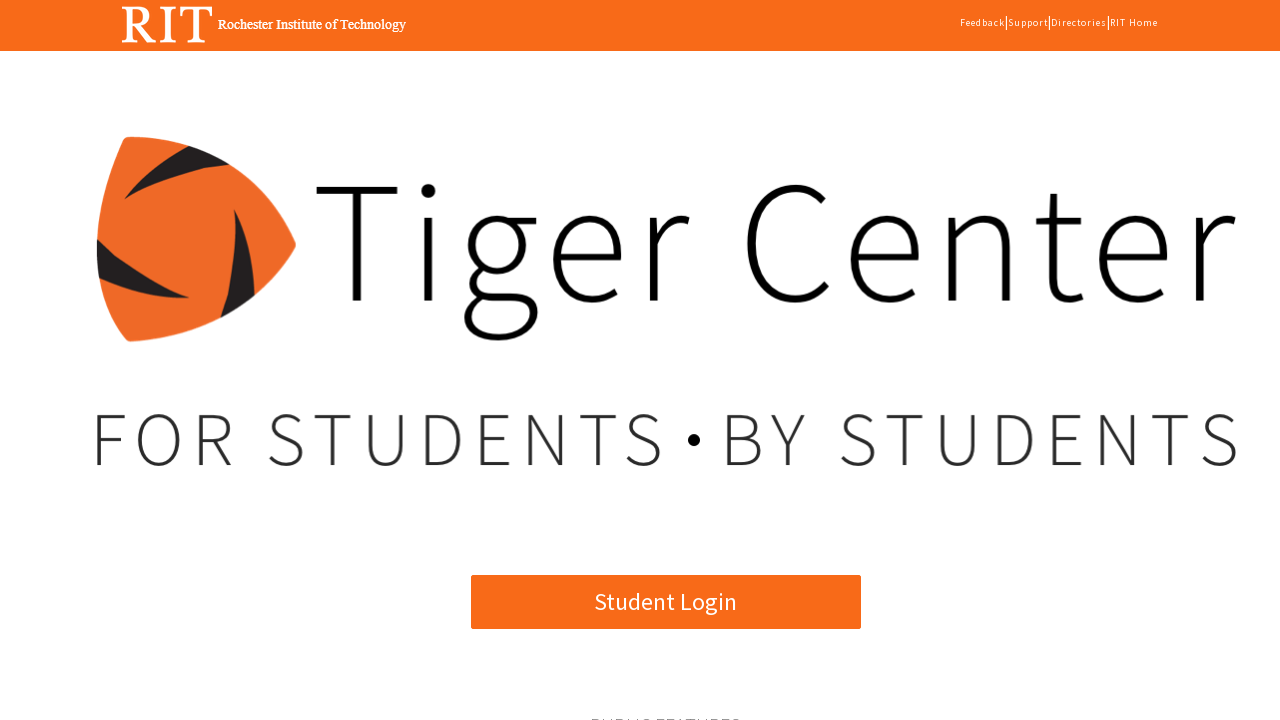

Waited for Class Search button to be visible
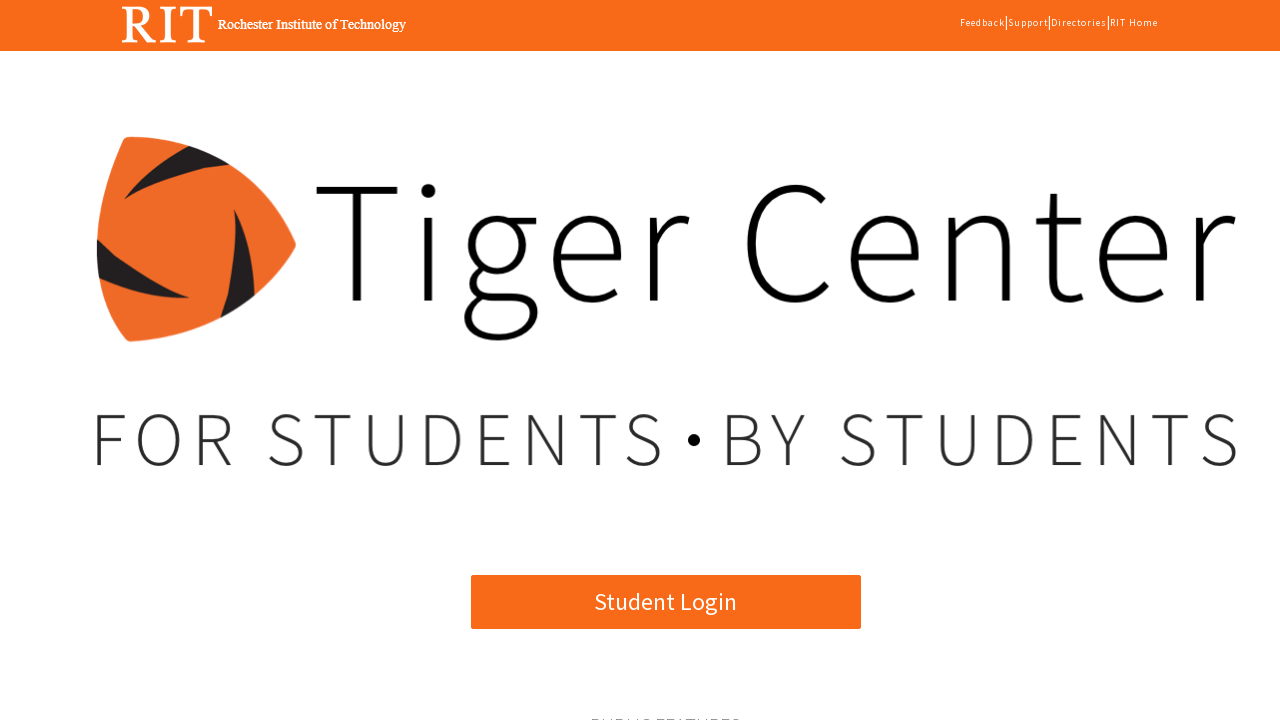

Clicked Class Search button at (373, 360) on xpath=//*[@id="angularApp"]/app-root/div[2]/mat-sidenav-container[2]/mat-sidenav
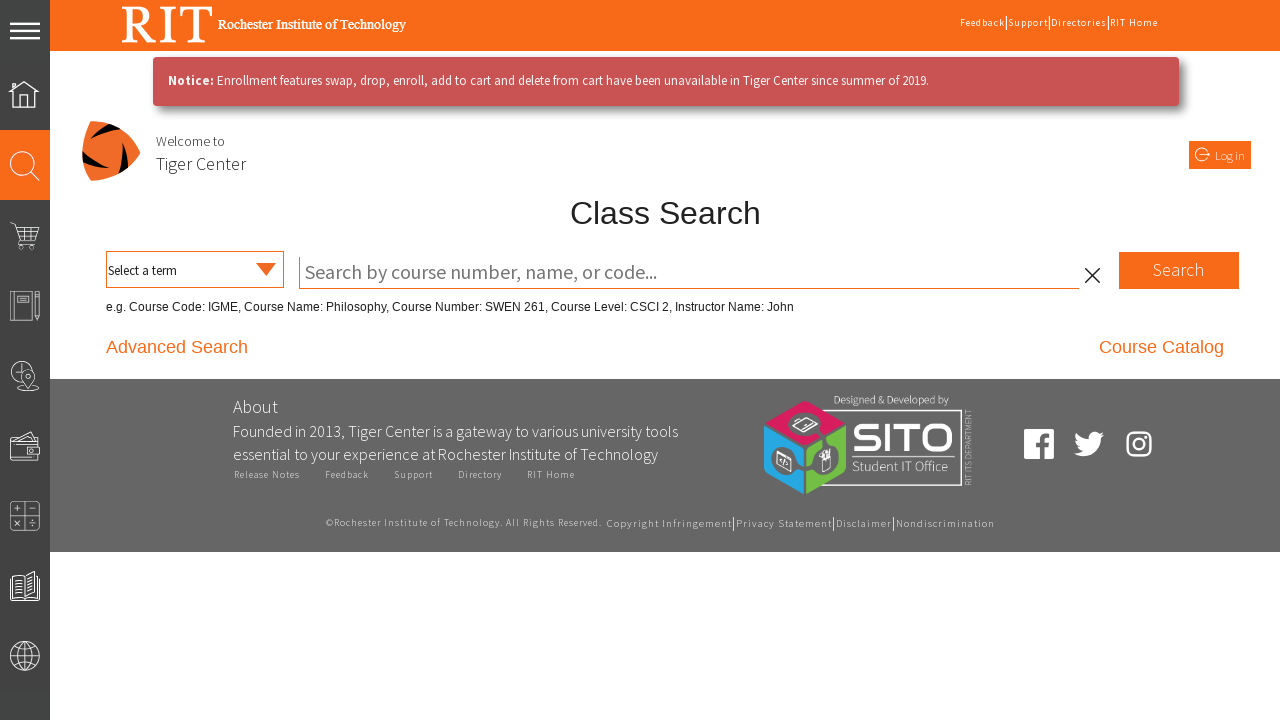

Waited for search bar to be visible
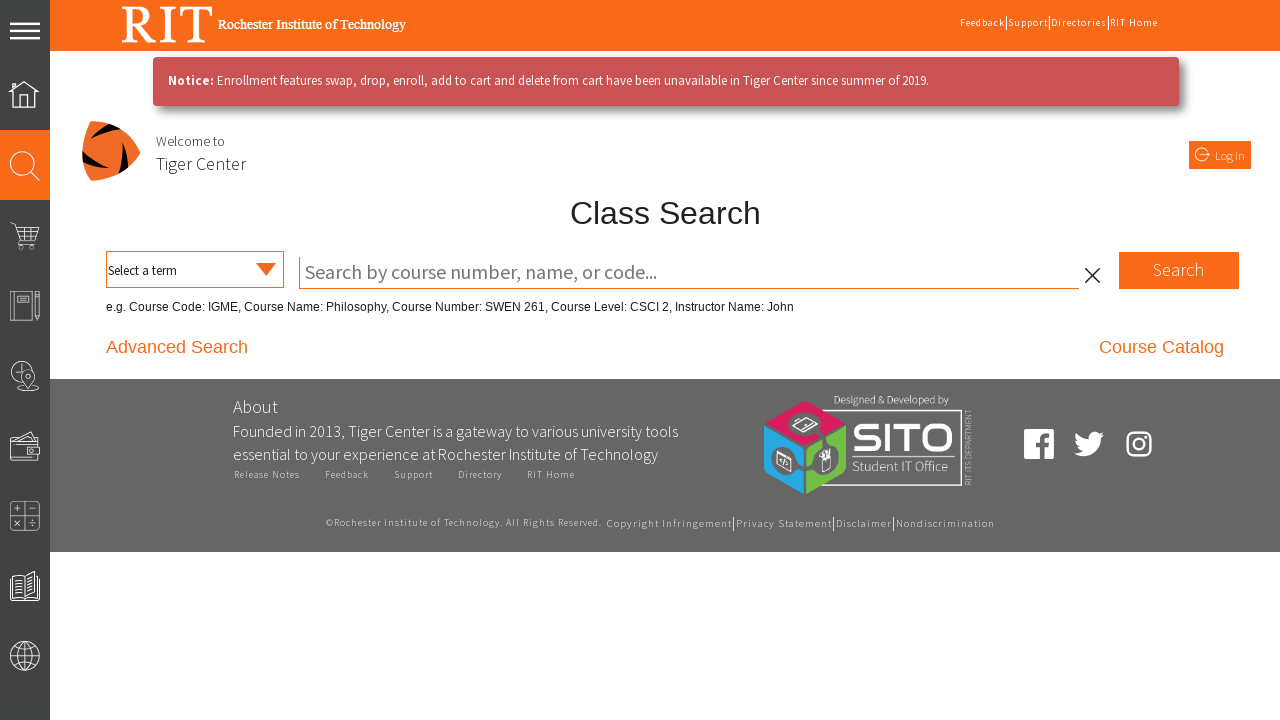

Filled search bar with course code 'CSCI 261' on xpath=/html/body/div[1]/app-root/div[2]/mat-sidenav-container[2]/mat-sidenav-con
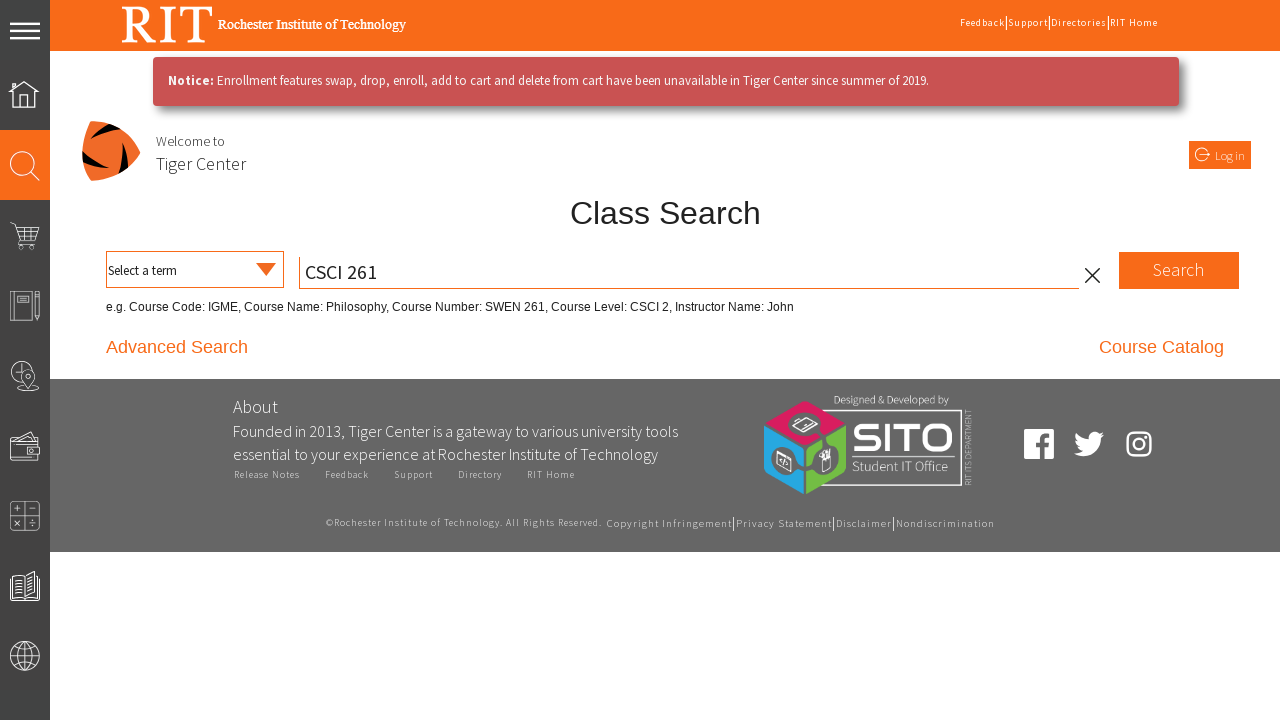

Waited for term dropdown to be visible
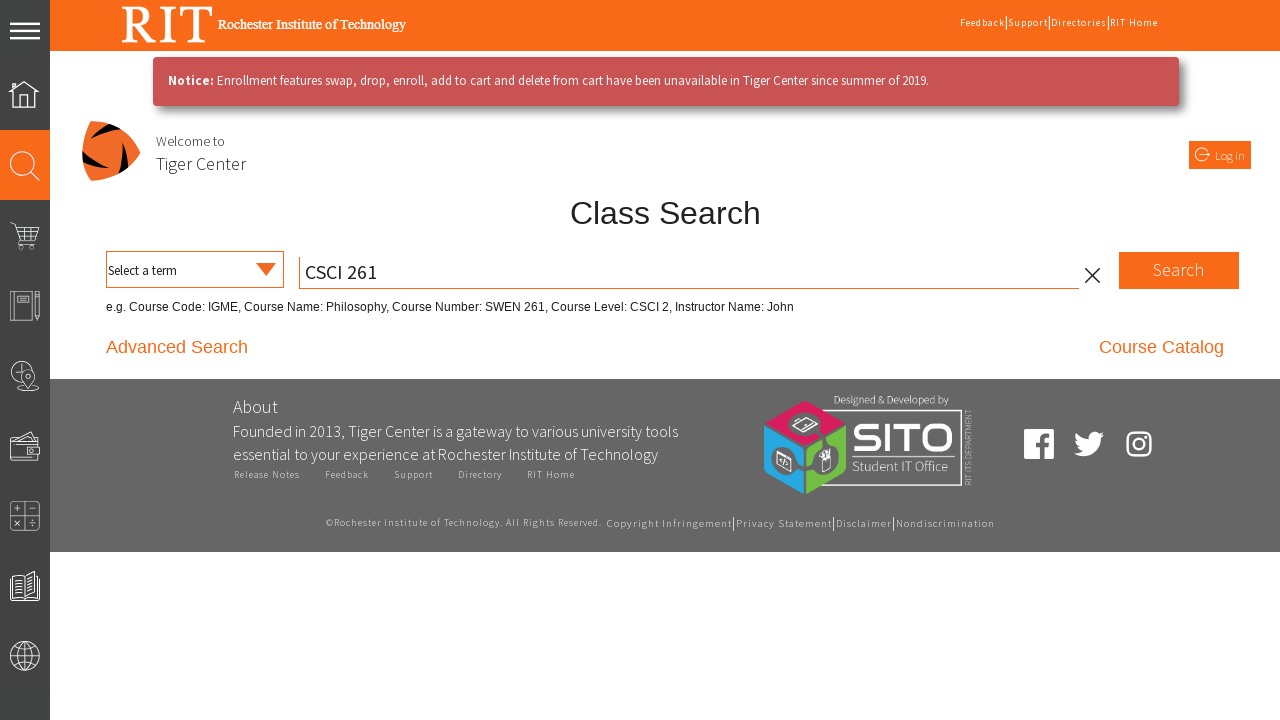

Selected term from dropdown on #hideTerm > div:nth-child(1) > select:nth-child(1)
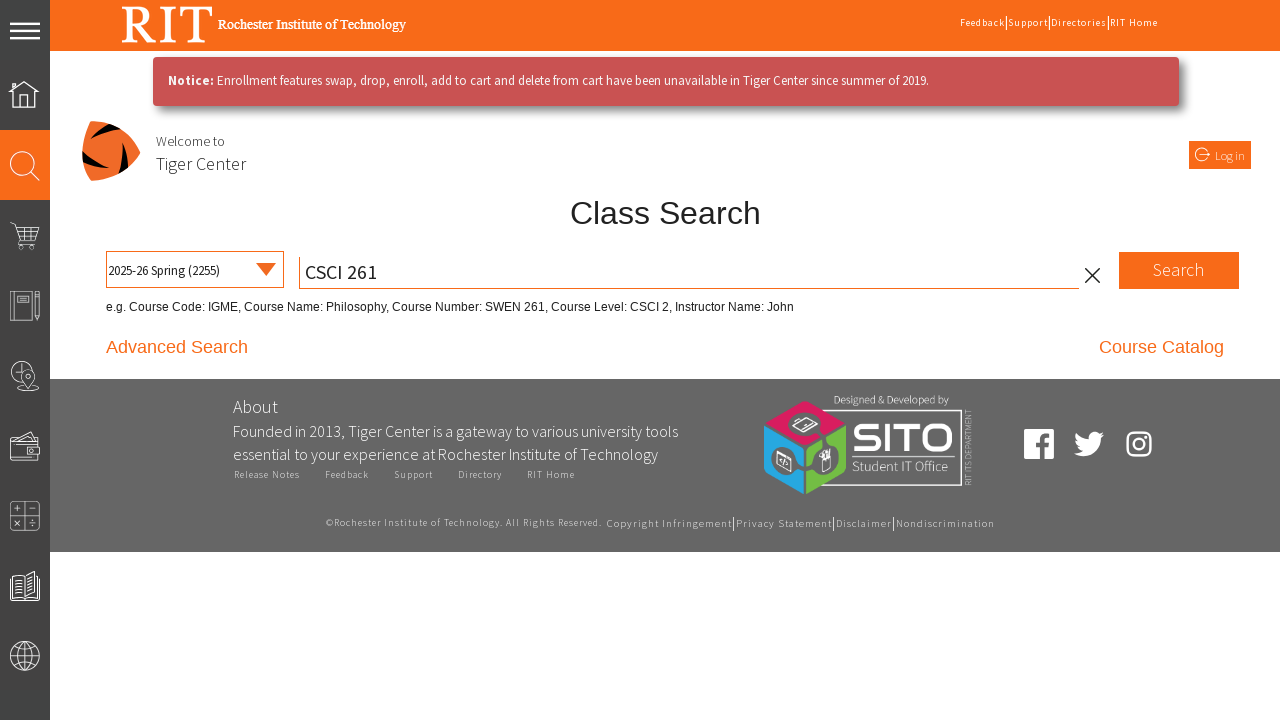

Clicked search button to execute course search at (1179, 270) on xpath=/html/body/div[1]/app-root/div[2]/mat-sidenav-container[2]/mat-sidenav-con
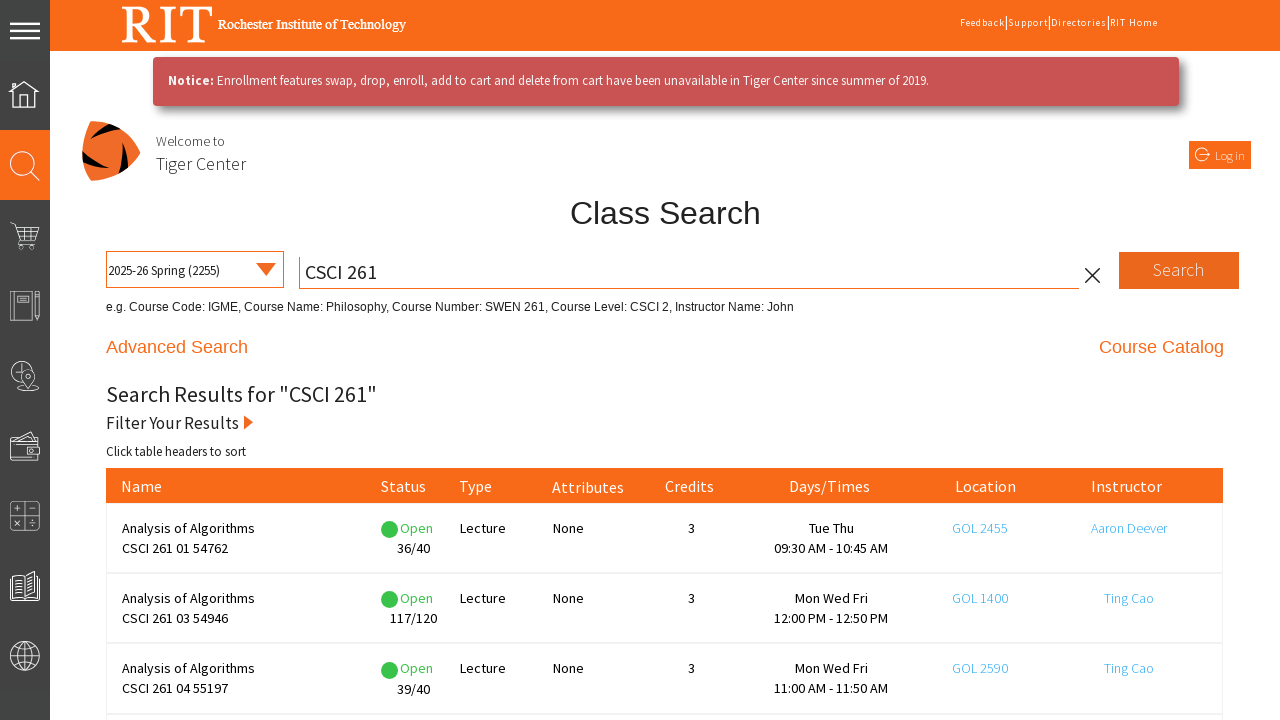

Search results table loaded and is visible
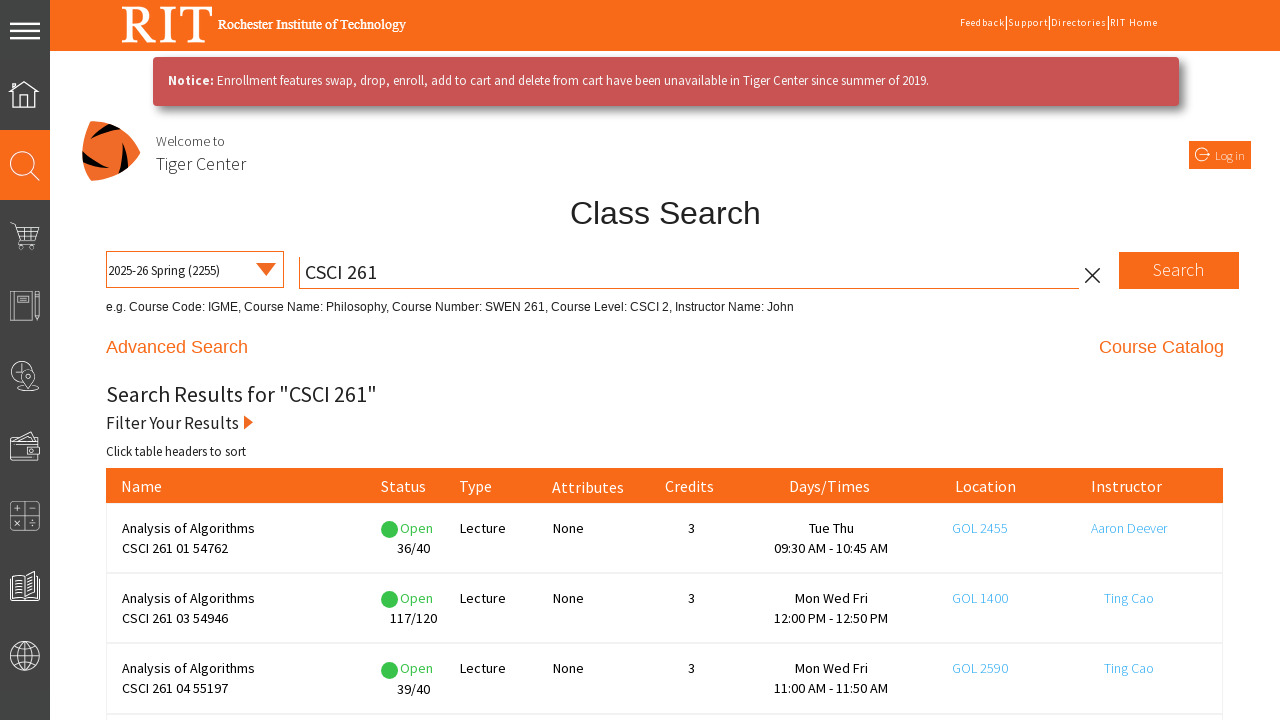

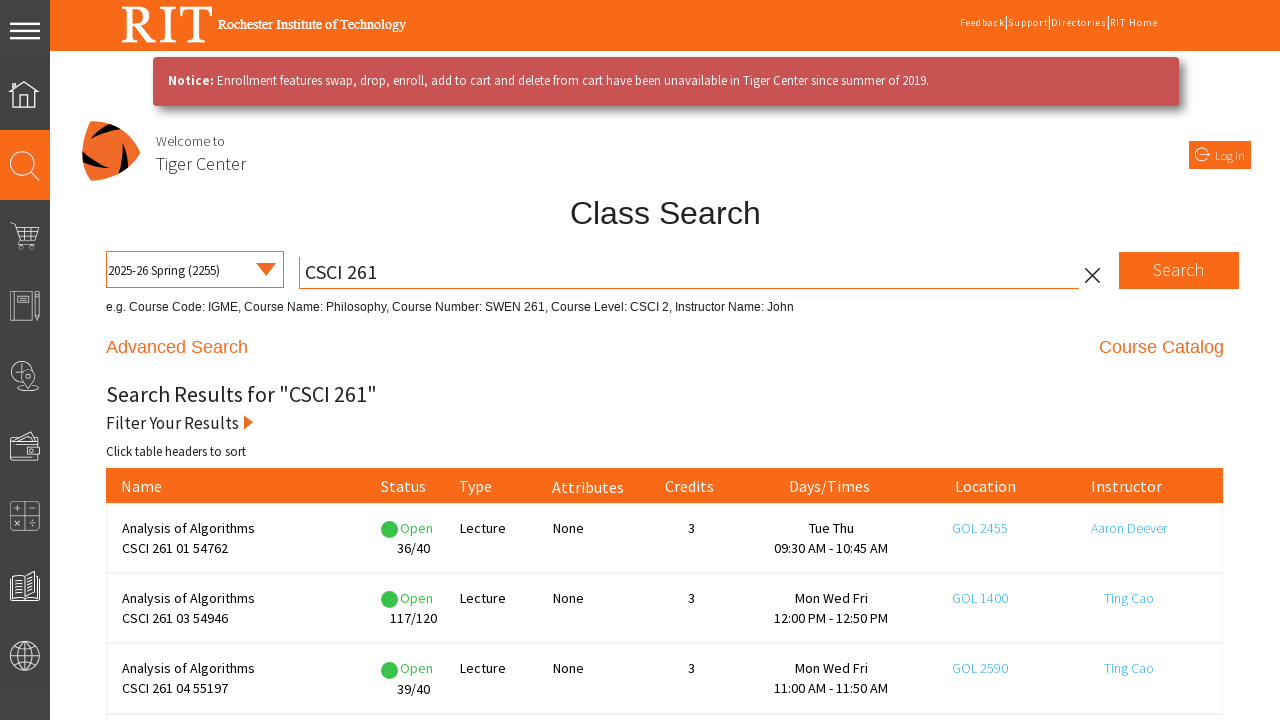